Tests radio button functionality by clicking the red radio button and verifying selection state changes

Starting URL: https://loopcamp.vercel.app/radio-buttons.html

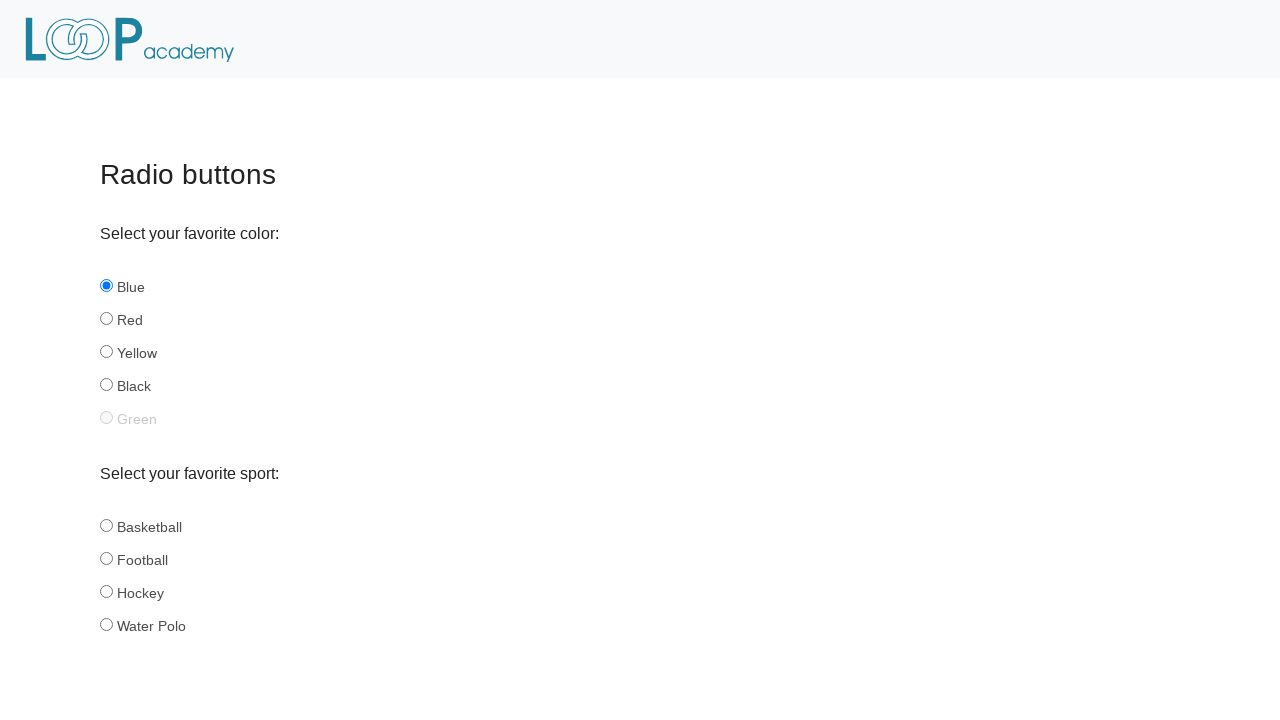

Waited for red radio button to be present
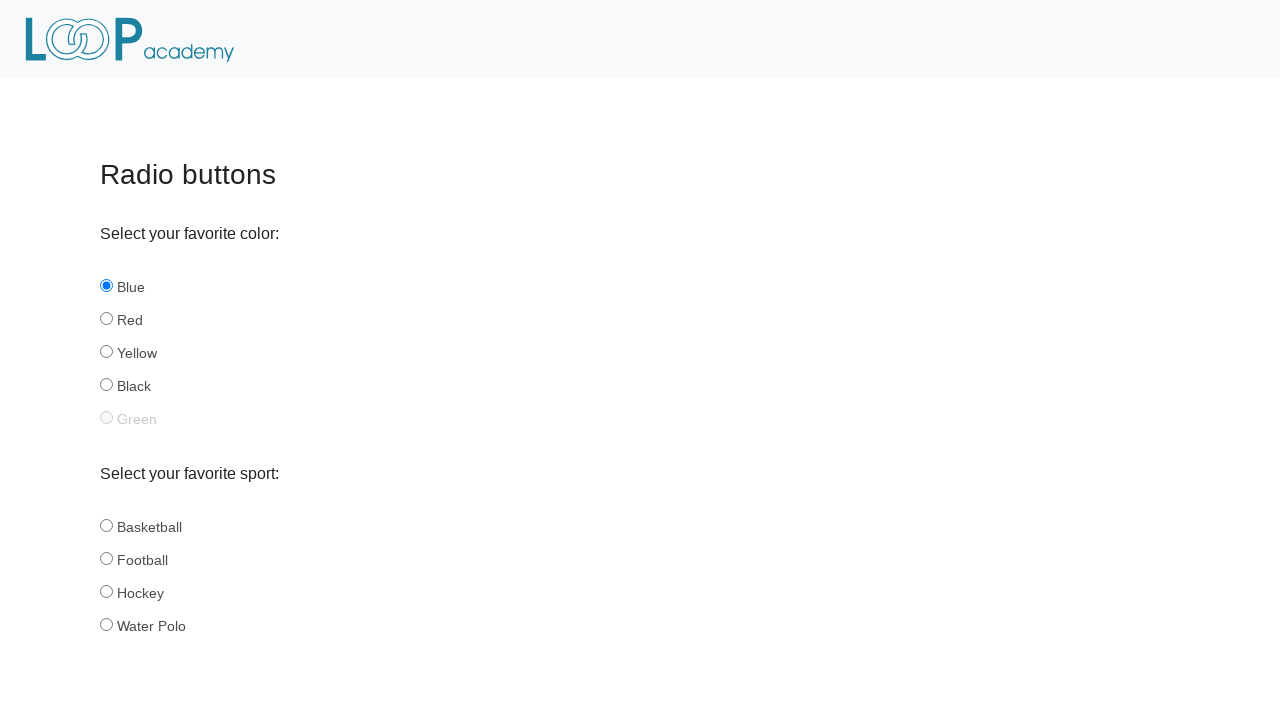

Clicked the red radio button at (106, 318) on input#red
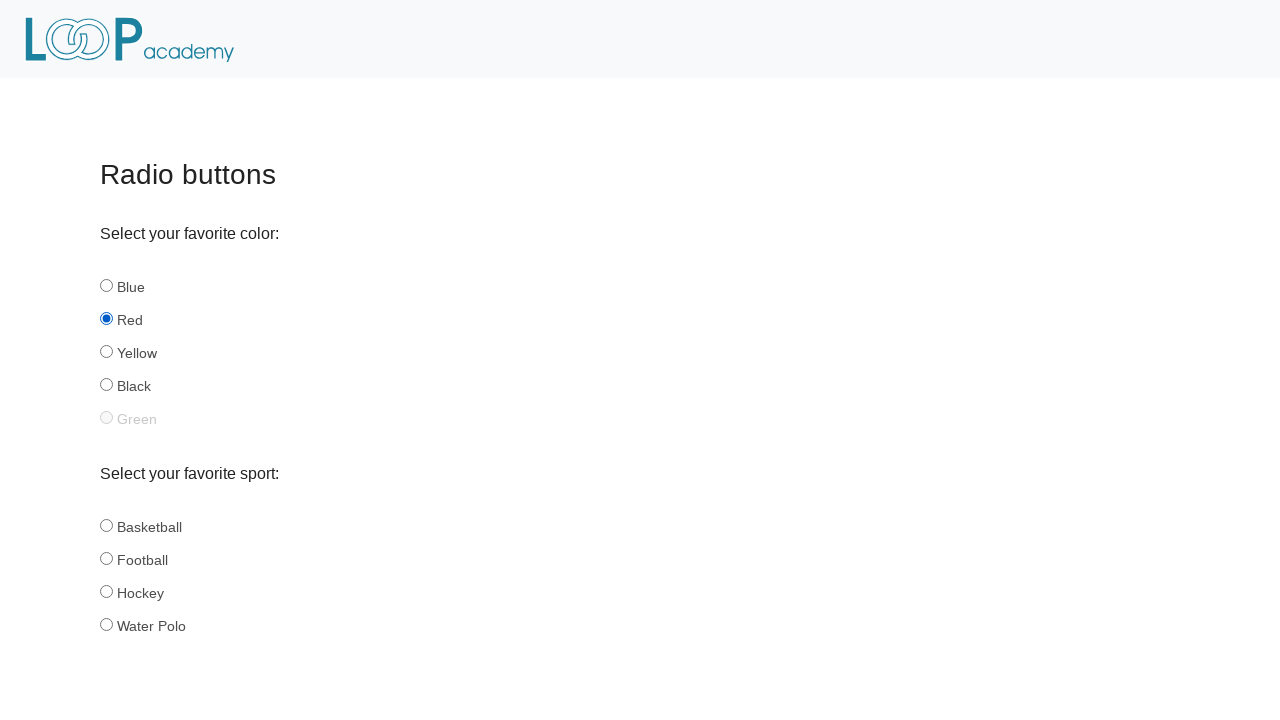

Verified that the red radio button is now selected
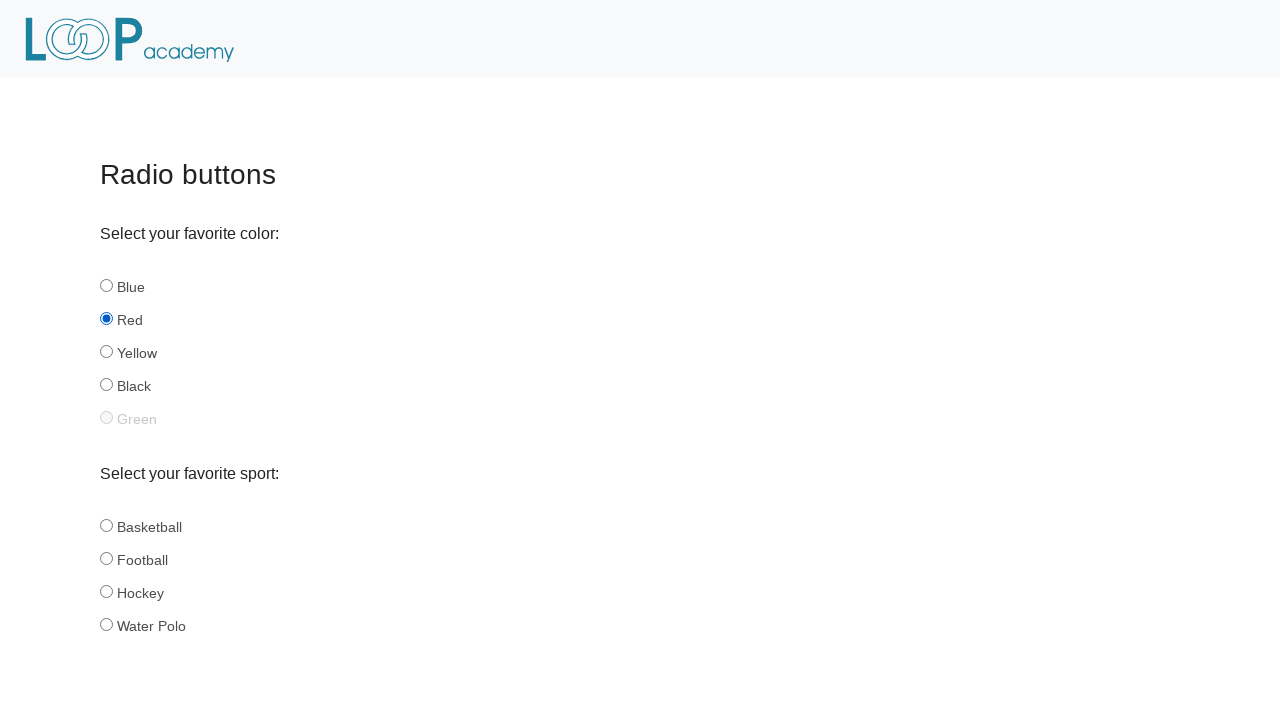

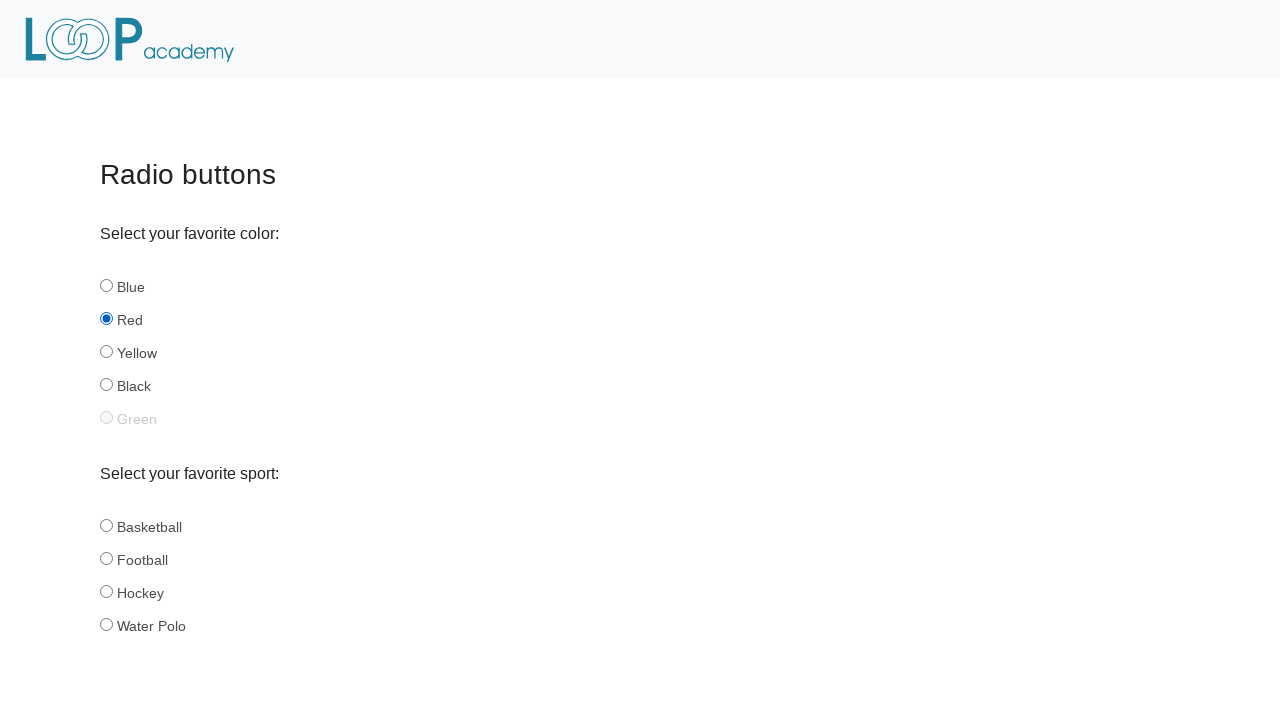